Navigates to a news article and attempts to fill and submit a comment form with user details.

Starting URL: https://www.fivereasonssports.com/news/4-types-of-candy-most-adults-will-like/

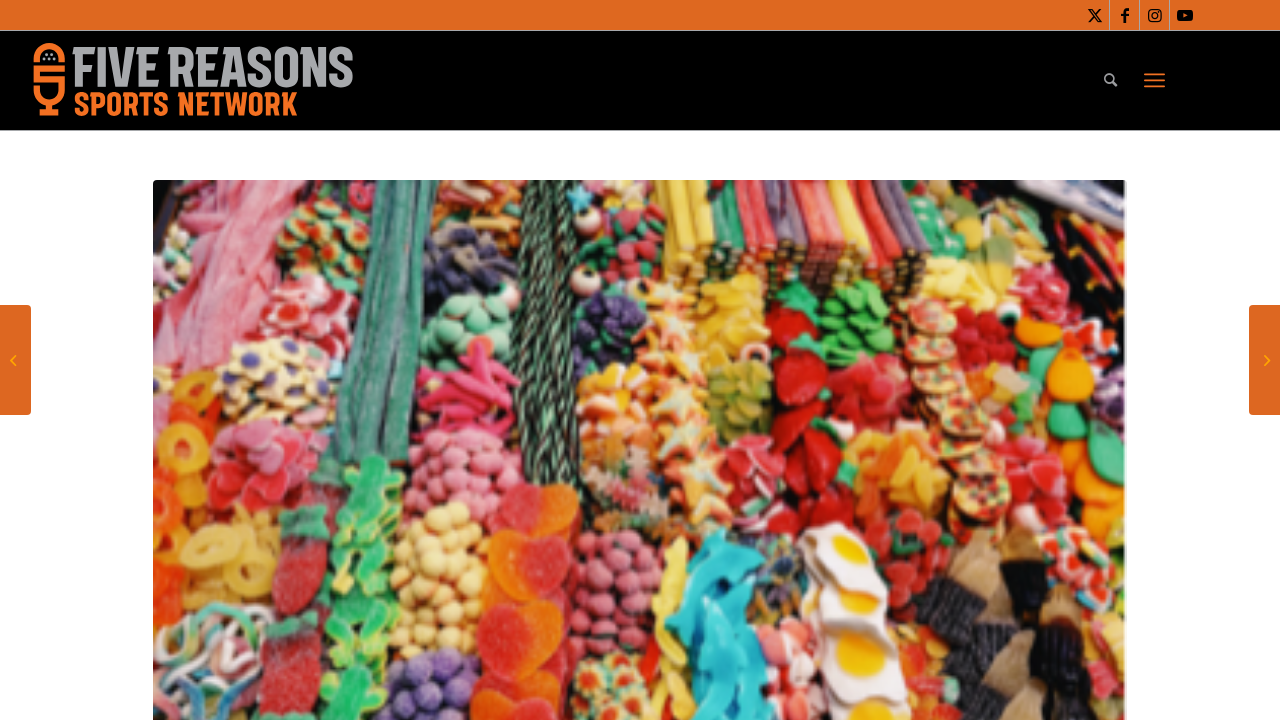

Waited for page to load with domcontentloaded state
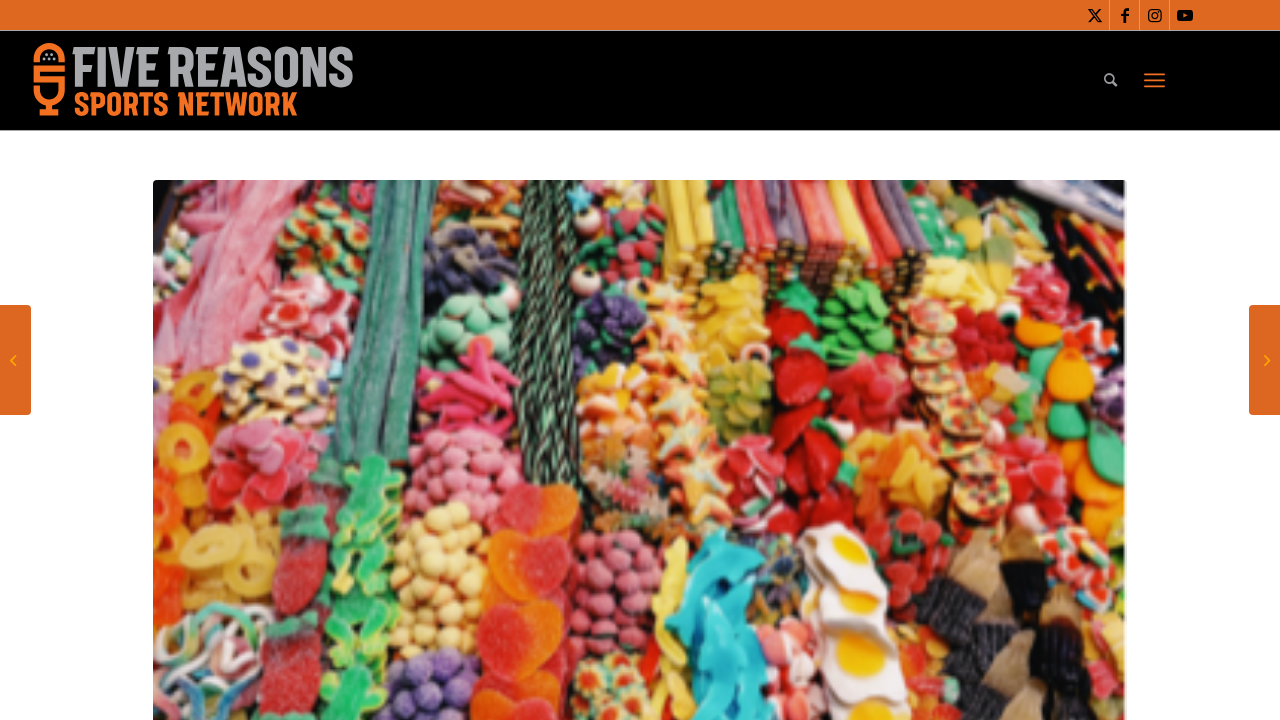

Filled name field with 'Emily Davis' on input[type='text'][name*='author' i], input[type='text'][name*='name' i], input[
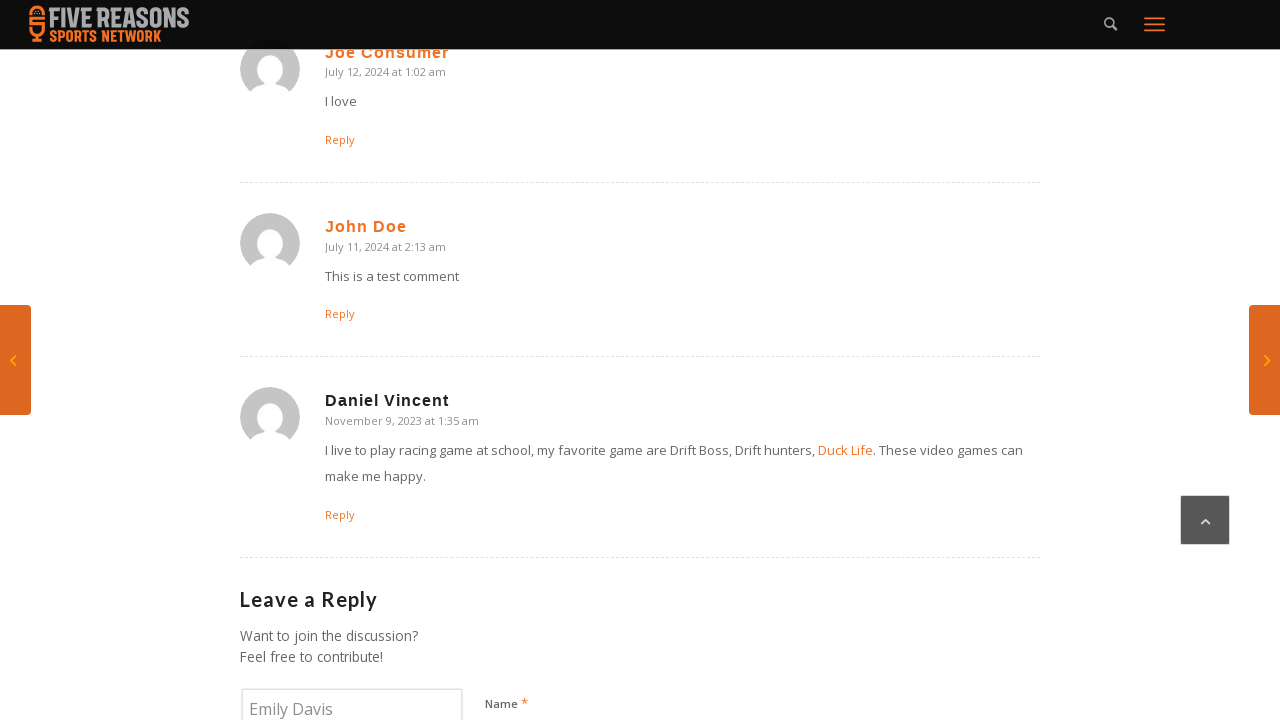

Filled email field with 'emily.davis@example.com' on input[type='text'][name*='mail' i], input[name*='mail' i], input[id*='mail' i], 
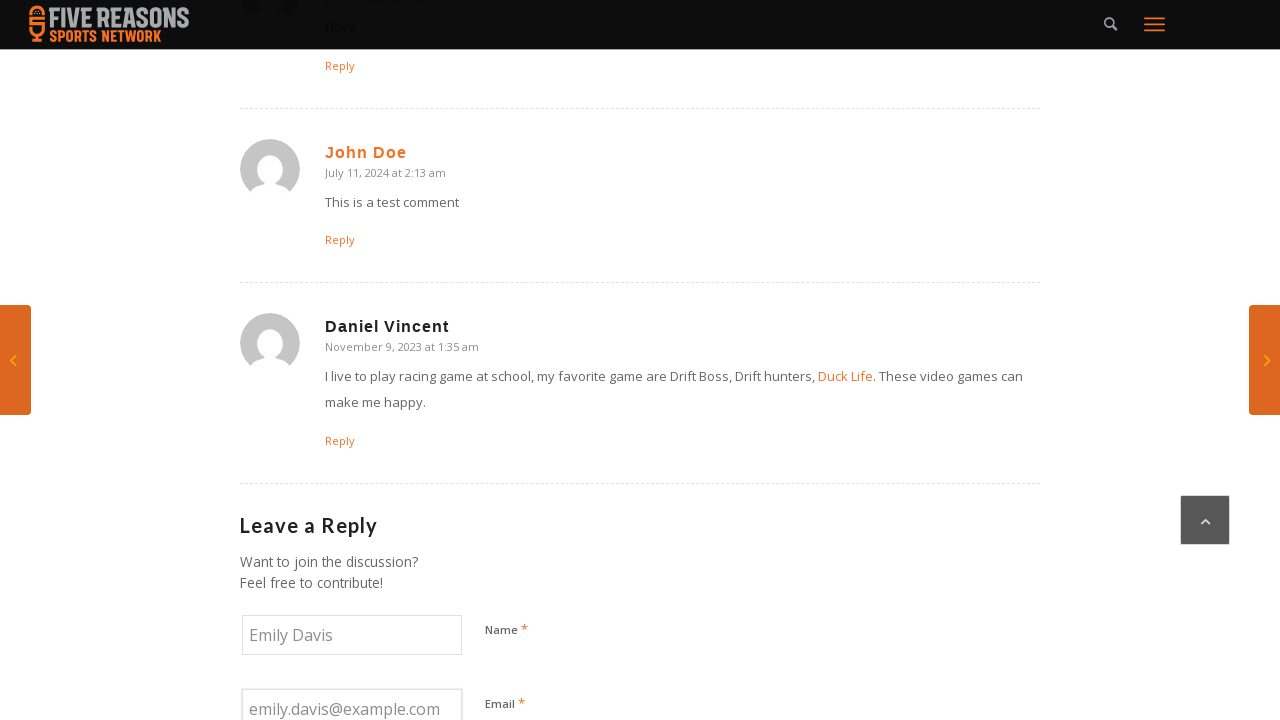

Filled URL field with 'https://emilyblog.com' on input[type='text'][name*='url' i], input[name*='url' i] >> nth=0
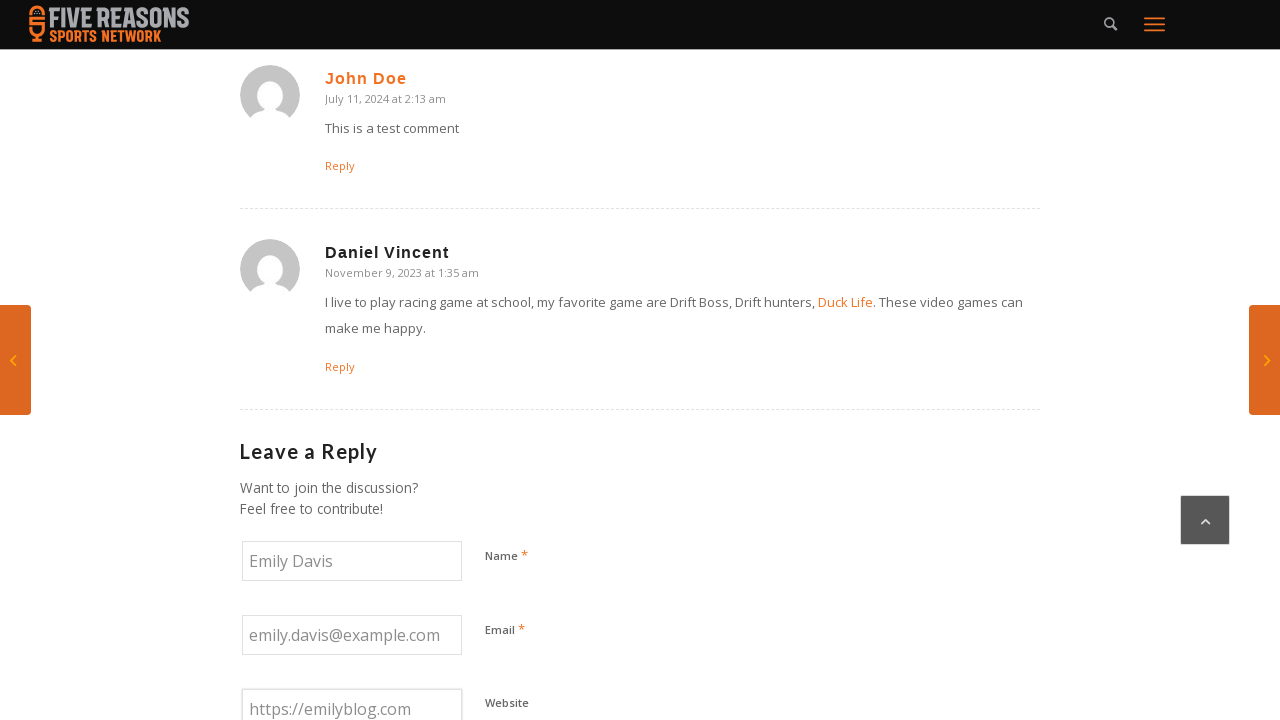

Filled comment field with 'Love this article about candy!' on textarea[name*='comment' i], textarea >> nth=0
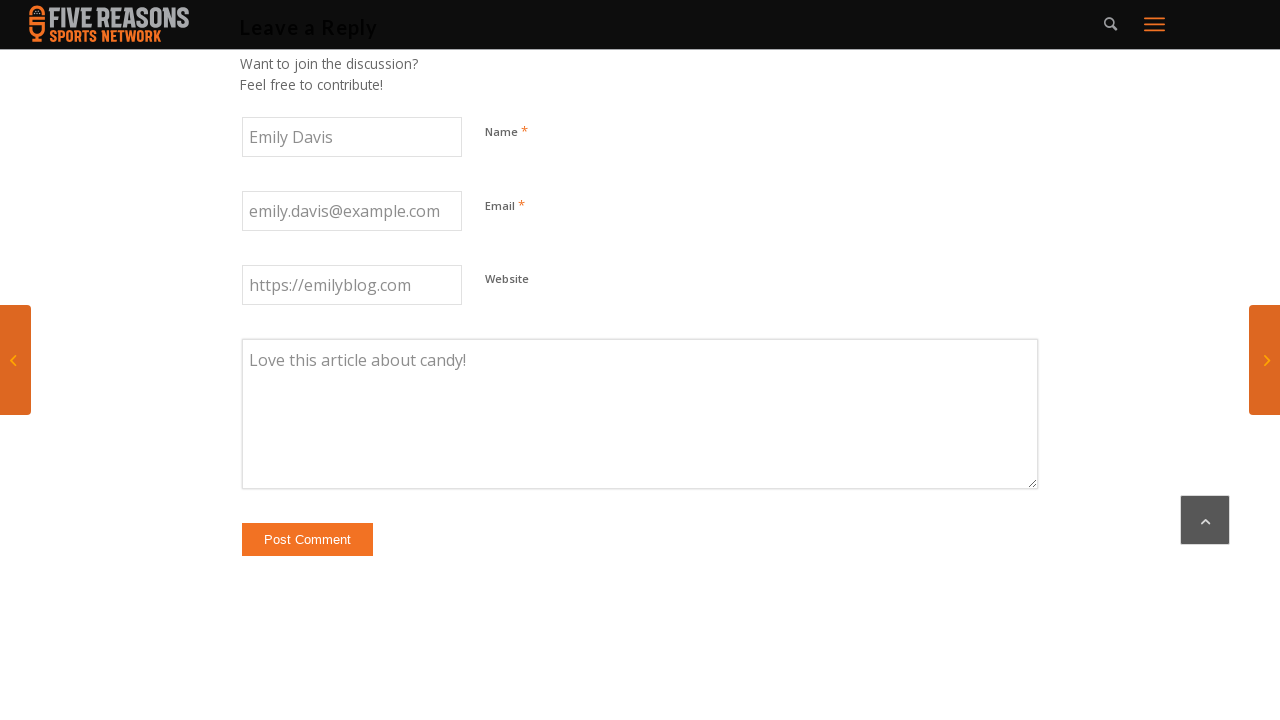

Clicked submit button to submit the comment form at (308, 540) on input[type='submit'][name*='submit' i], input[type='submit'] >> nth=0
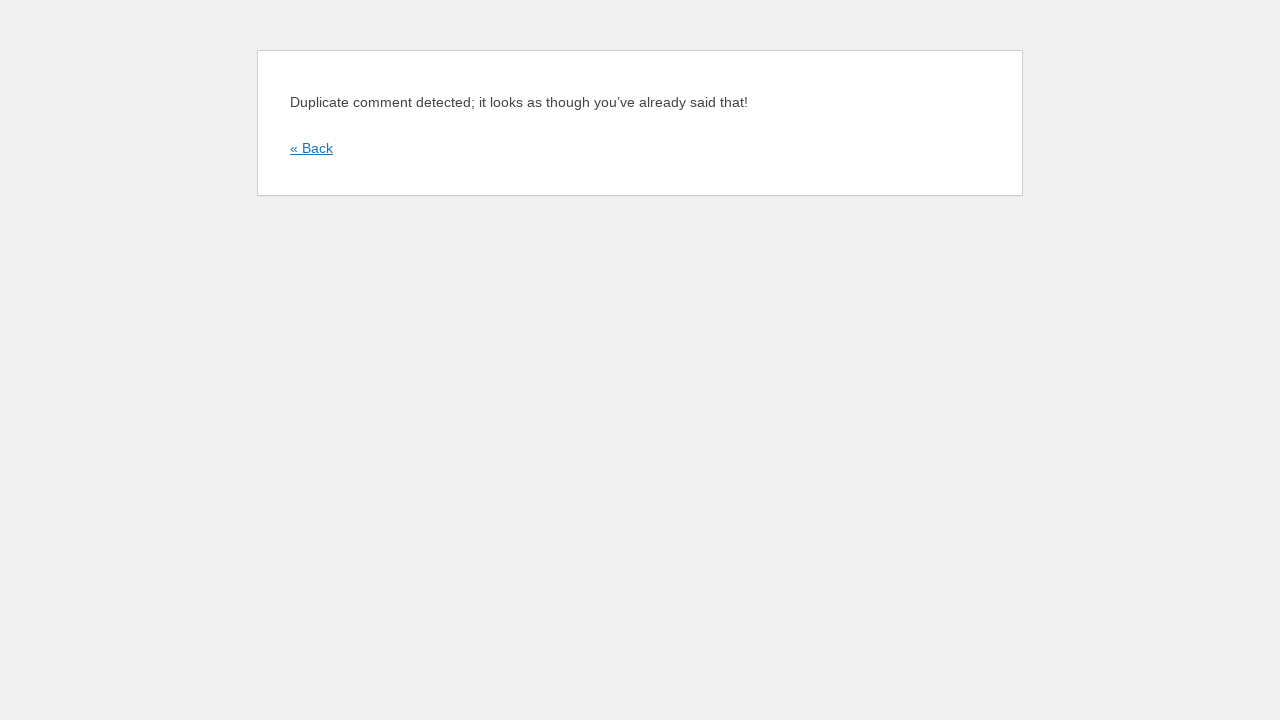

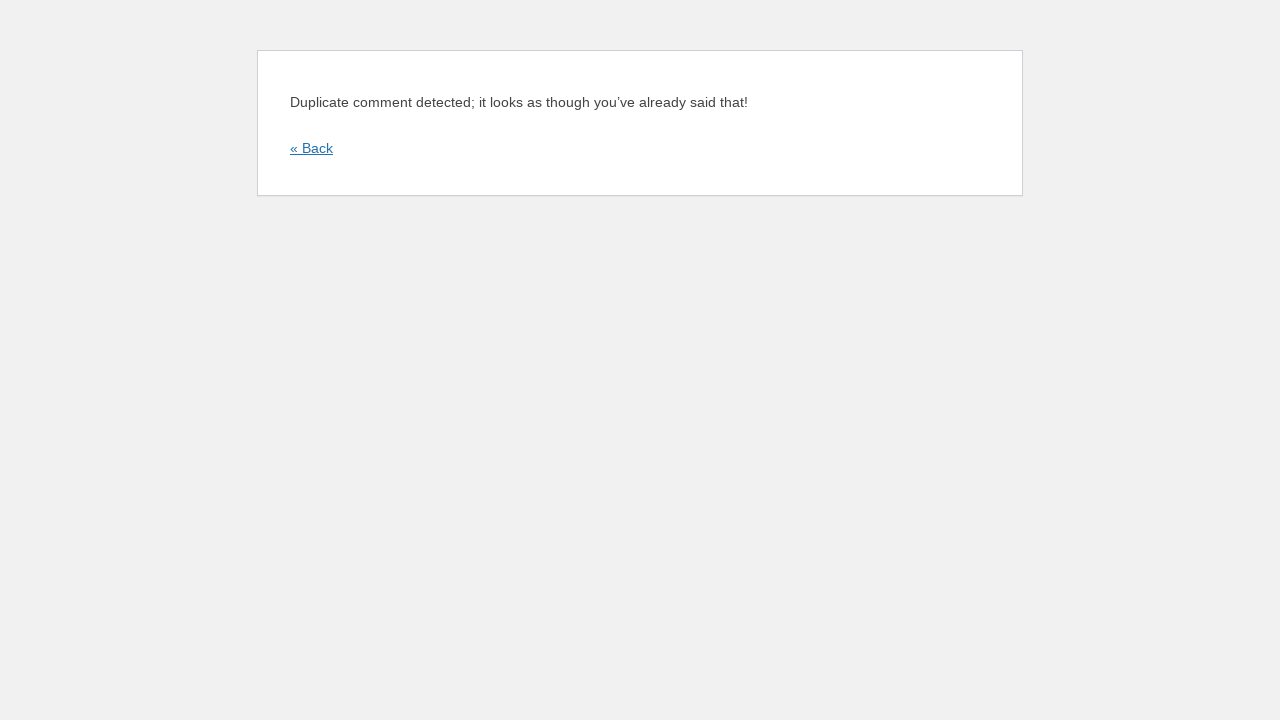